Tests iframe handling by switching to frame1, extracting text from a heading element inside the frame, then switching to frame2 and extracting its content as well.

Starting URL: https://demoqa.com/frames

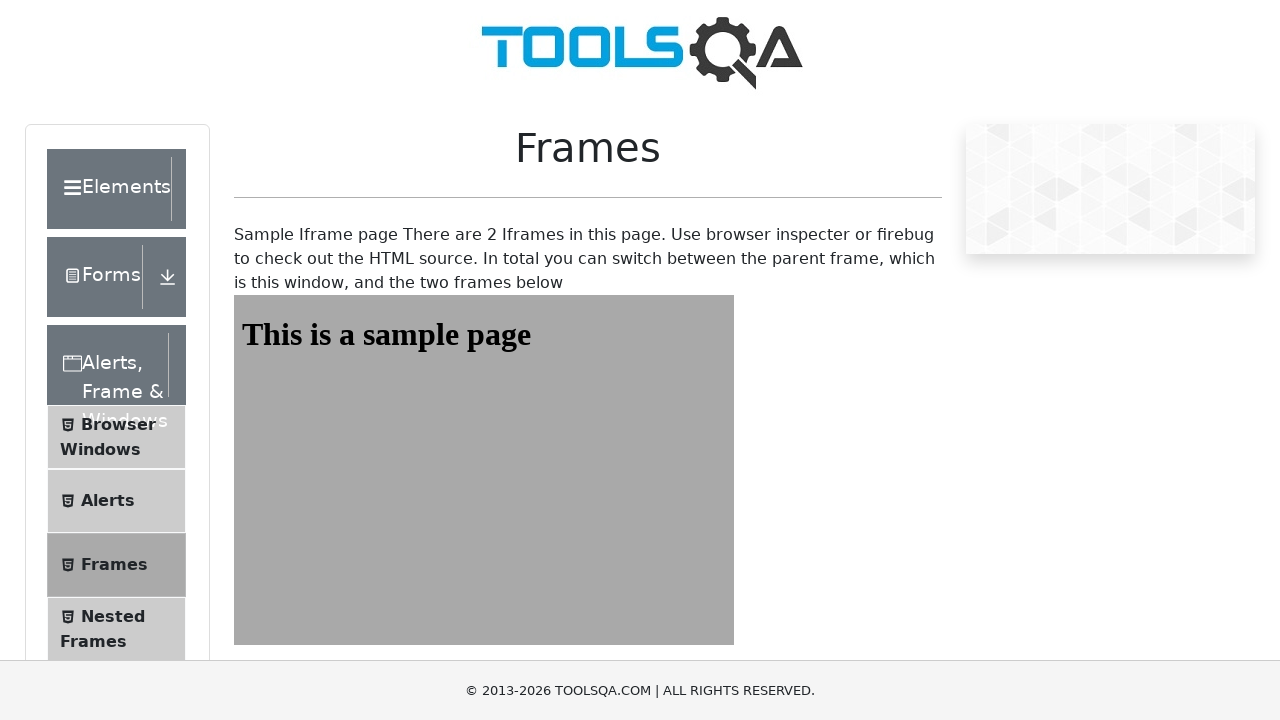

Navigated to frames demo page
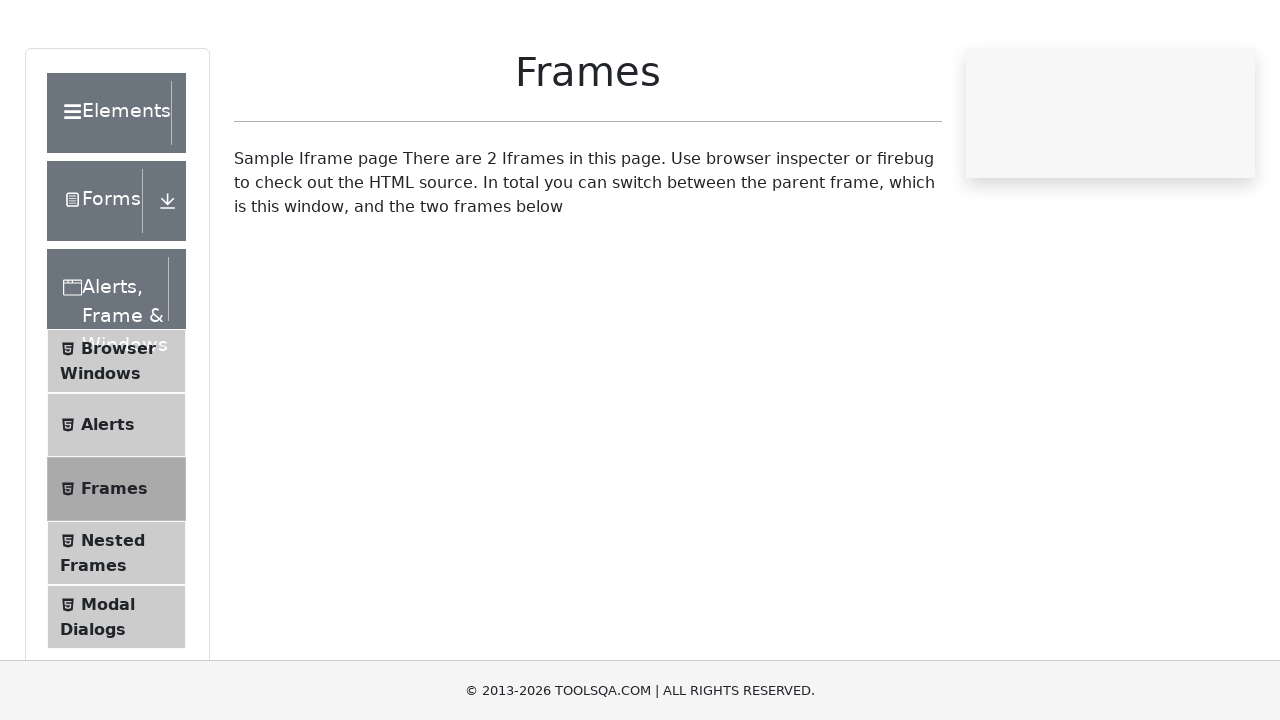

Located iframe#frame1 element
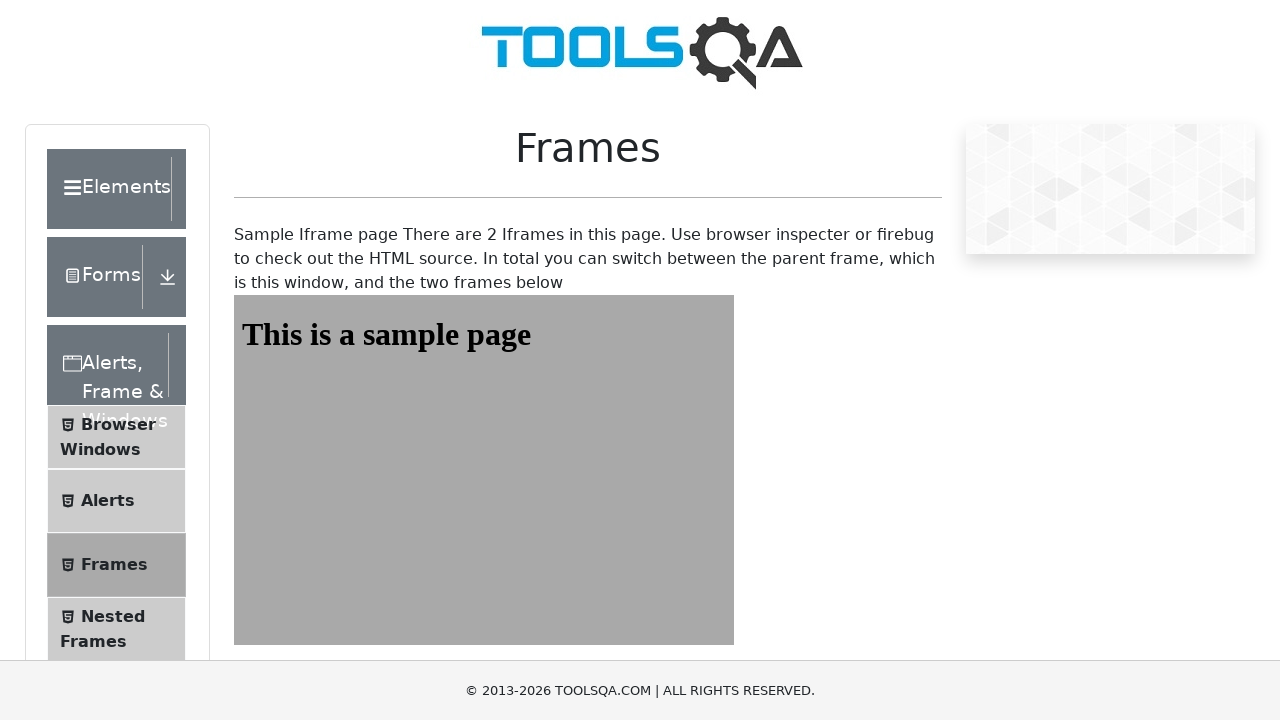

Extracted text from frame1 heading: This is a sample page
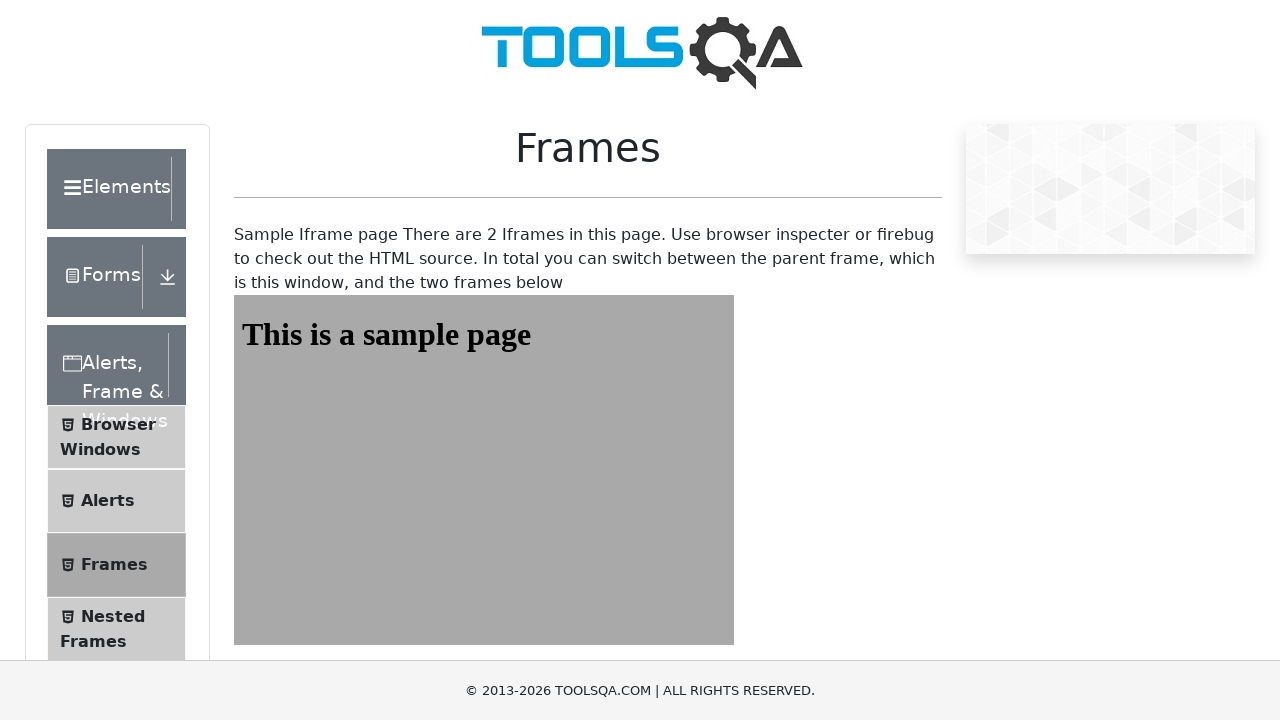

Located iframe#frame2 element
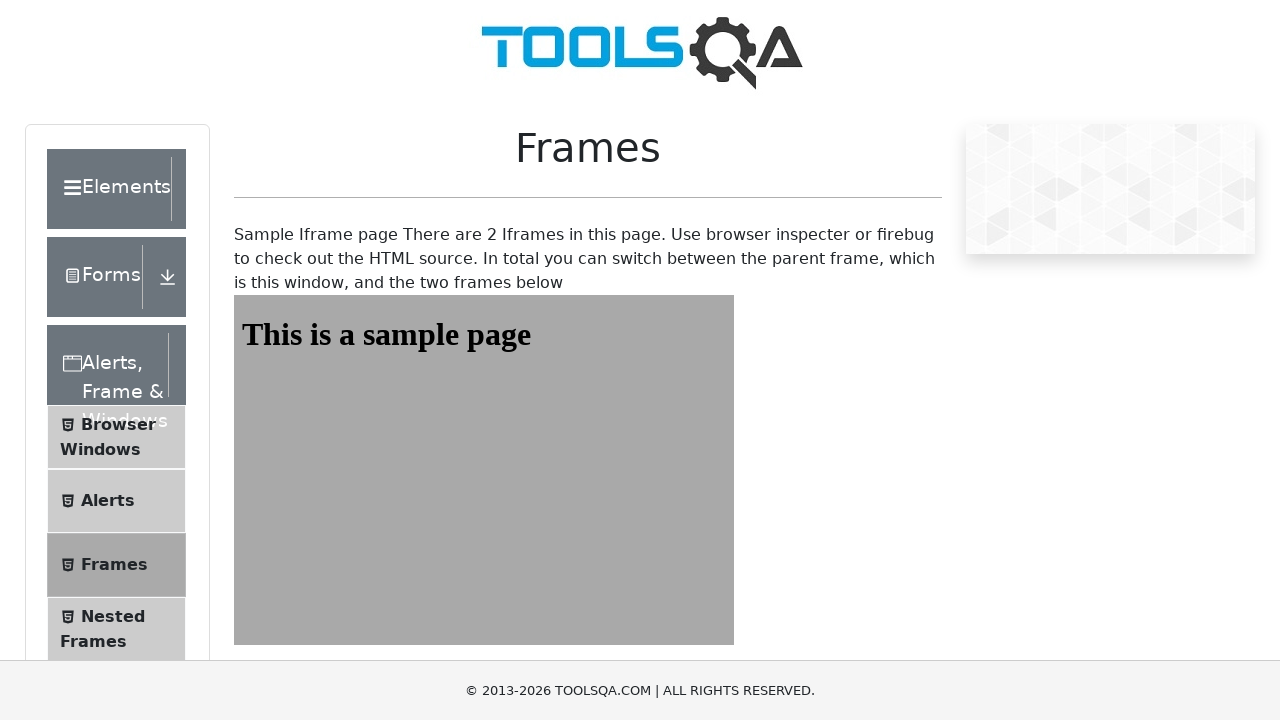

Extracted text from frame2 heading: This is a sample page
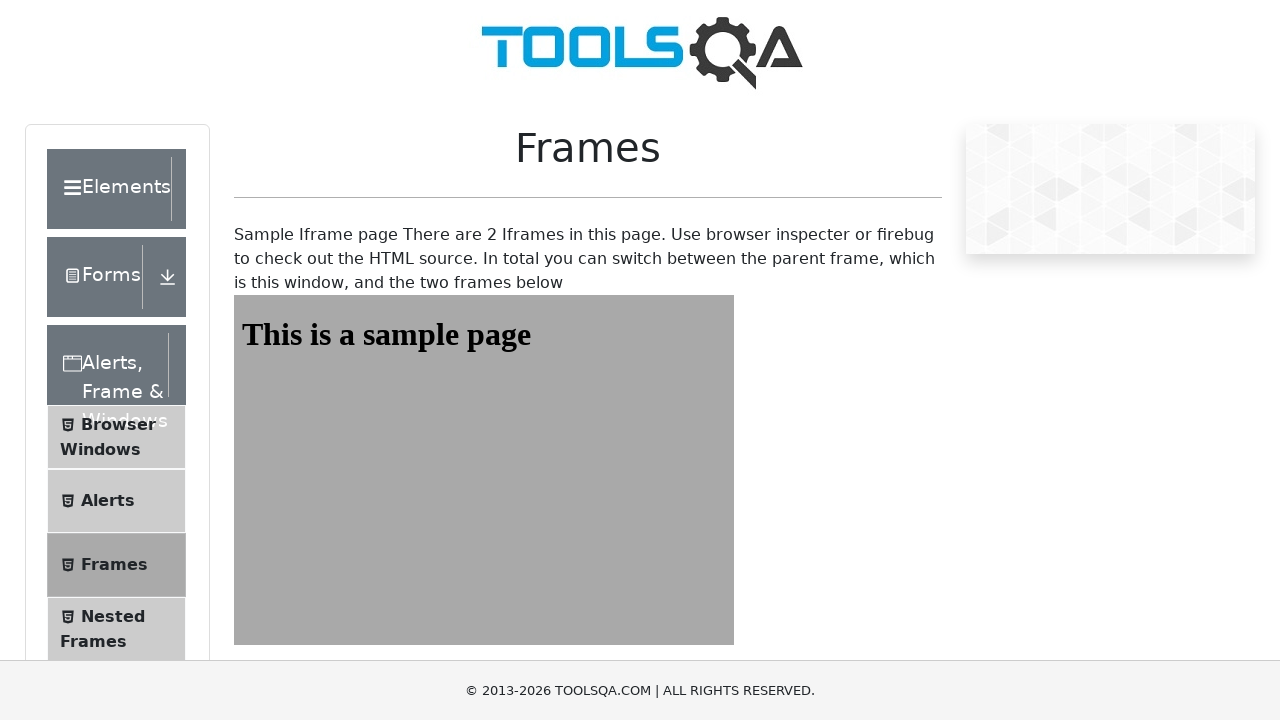

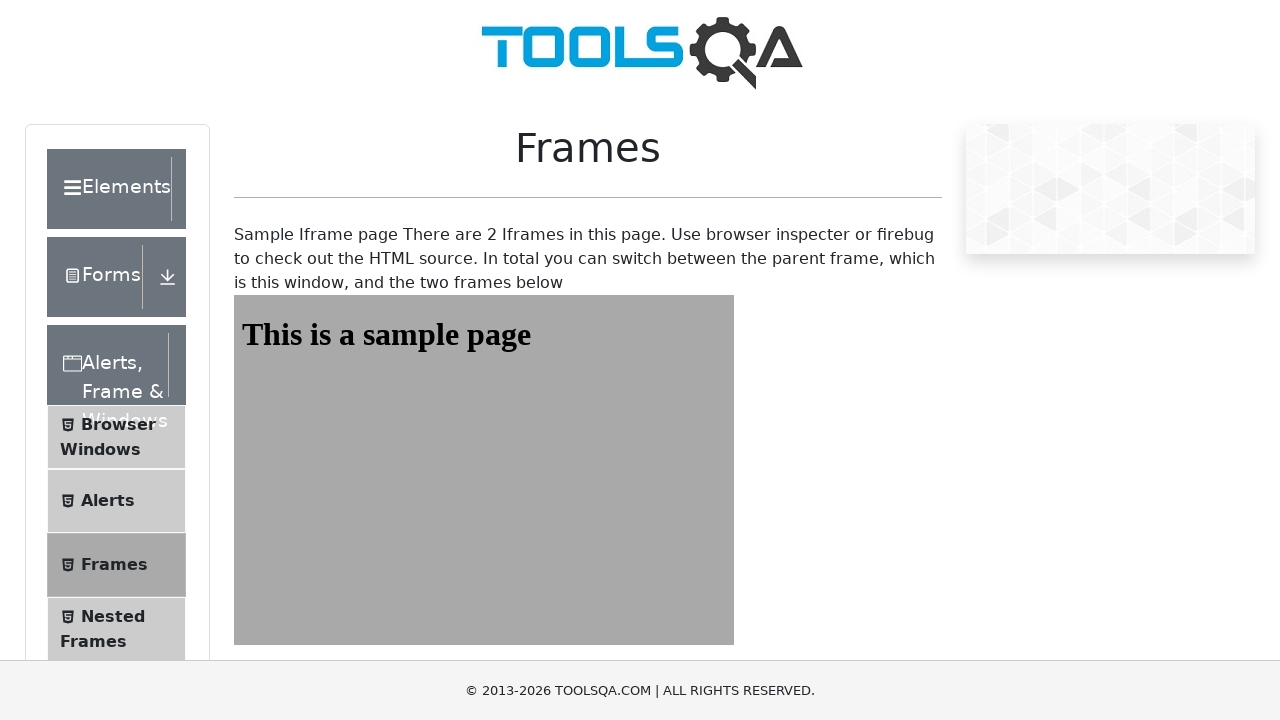